Tests injecting jQuery and jQuery Growl library into a page and displaying notification messages using JavaScript execution

Starting URL: http://the-internet.herokuapp.com

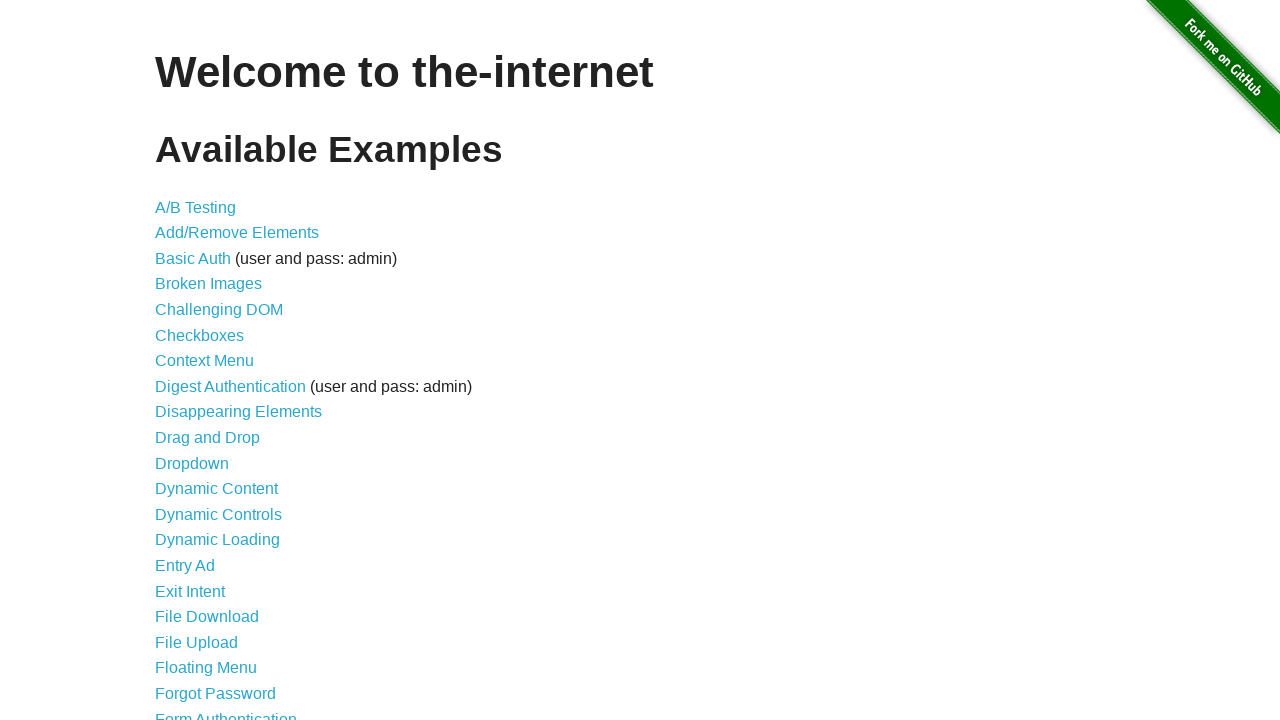

Injected jQuery library into the page
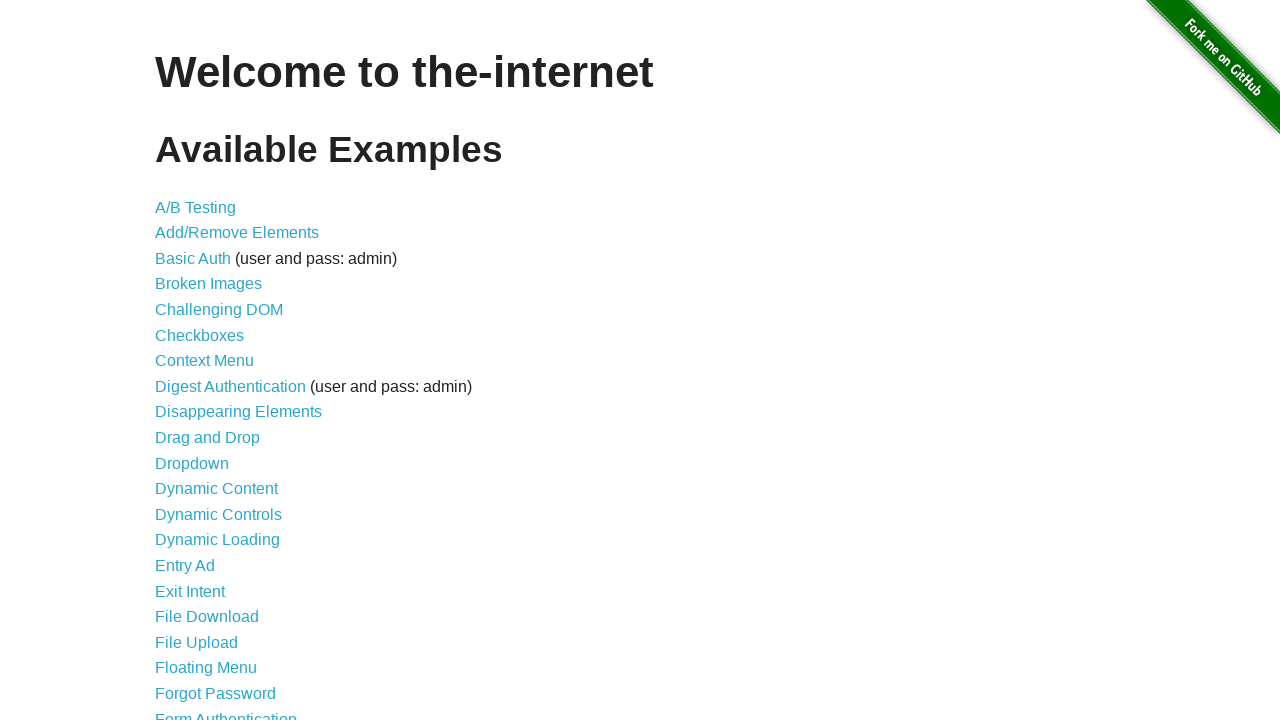

jQuery library loaded successfully
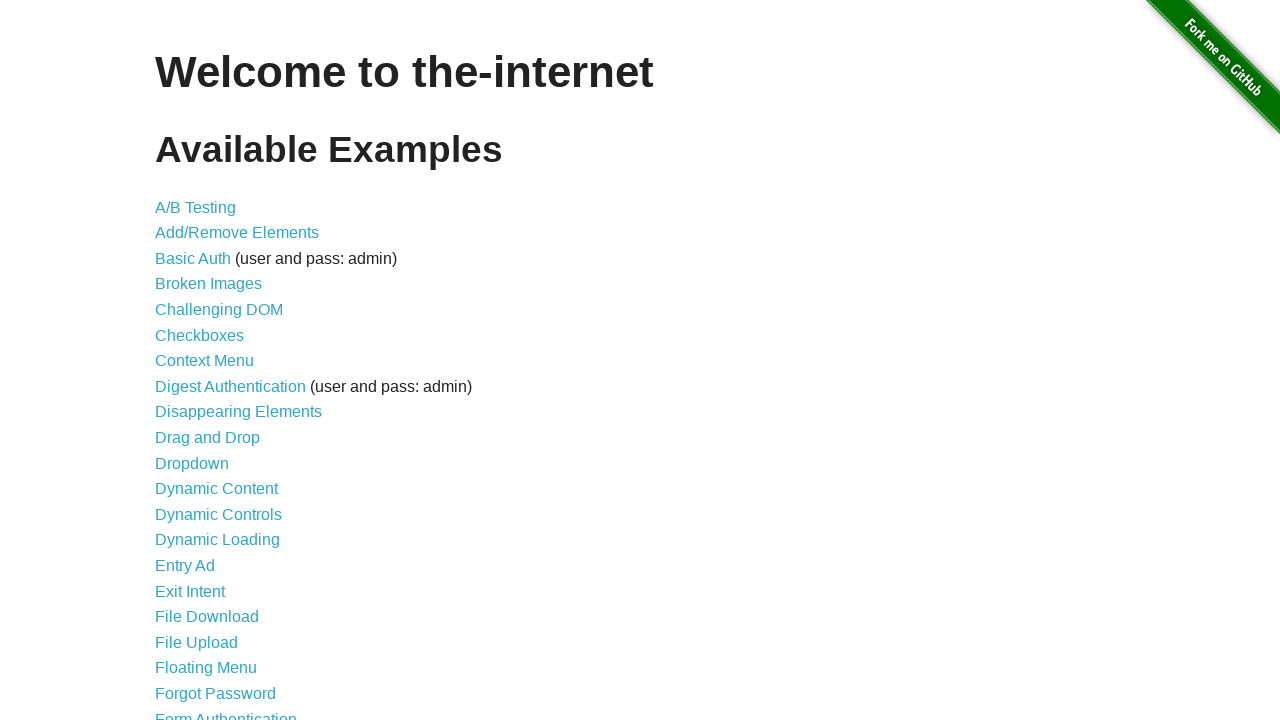

Injected jQuery Growl library into the page
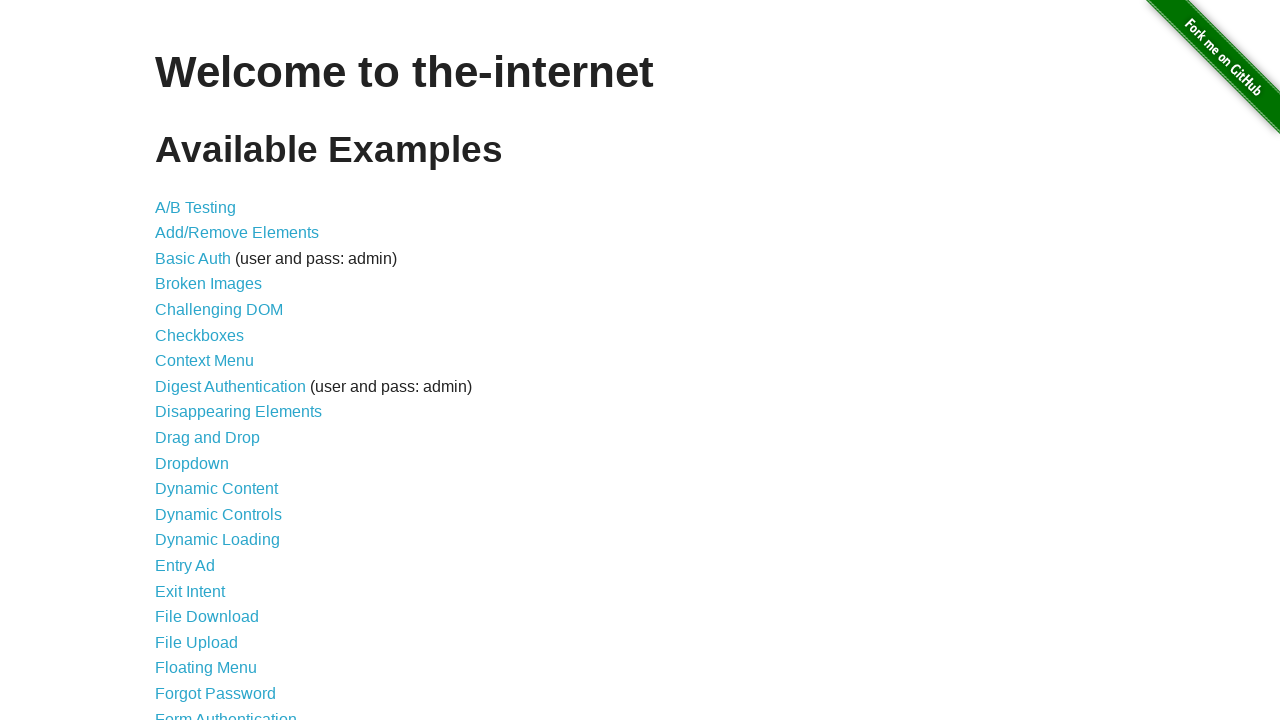

Injected jQuery Growl CSS styles into the page
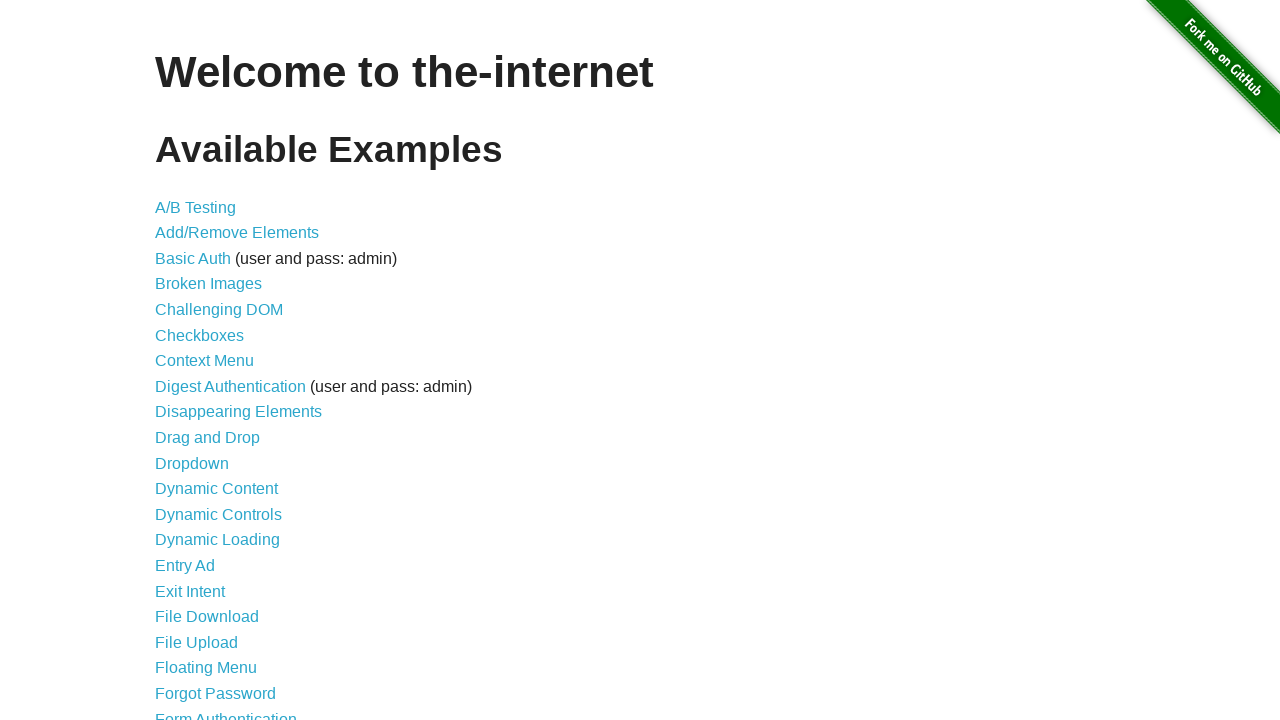

jQuery Growl function is available
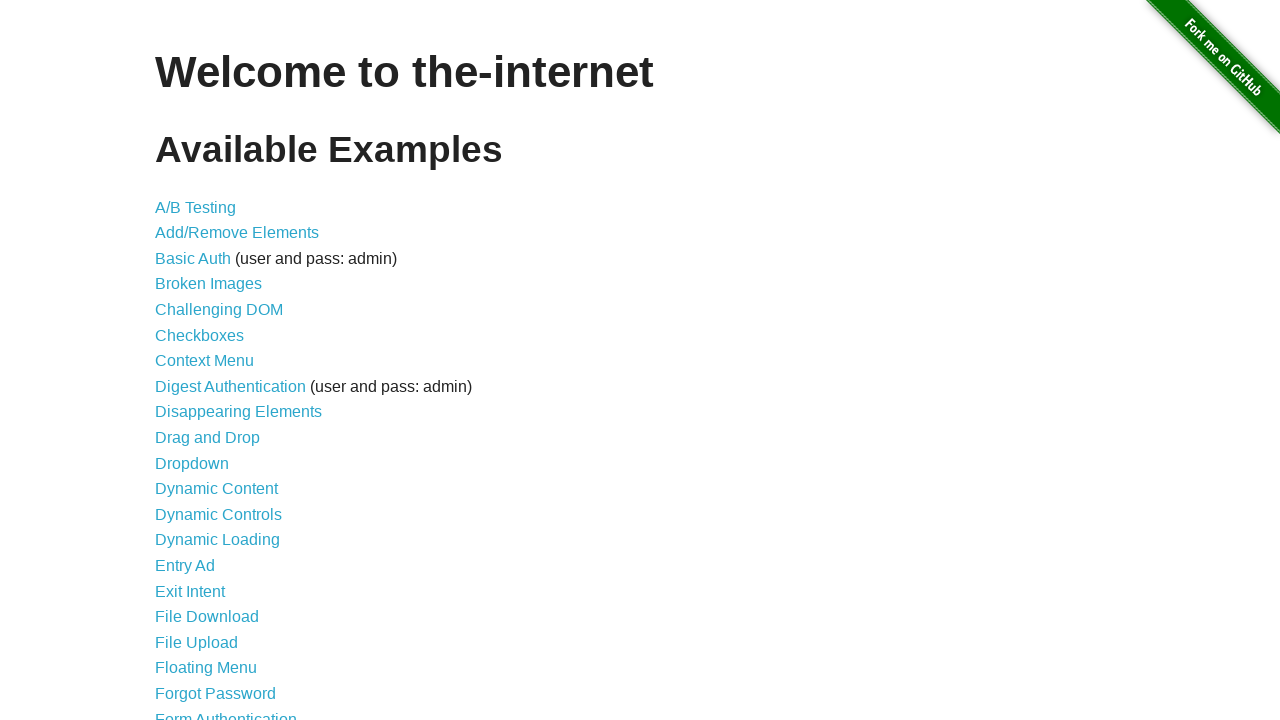

Displayed growl notification with title 'GET' and message '/'
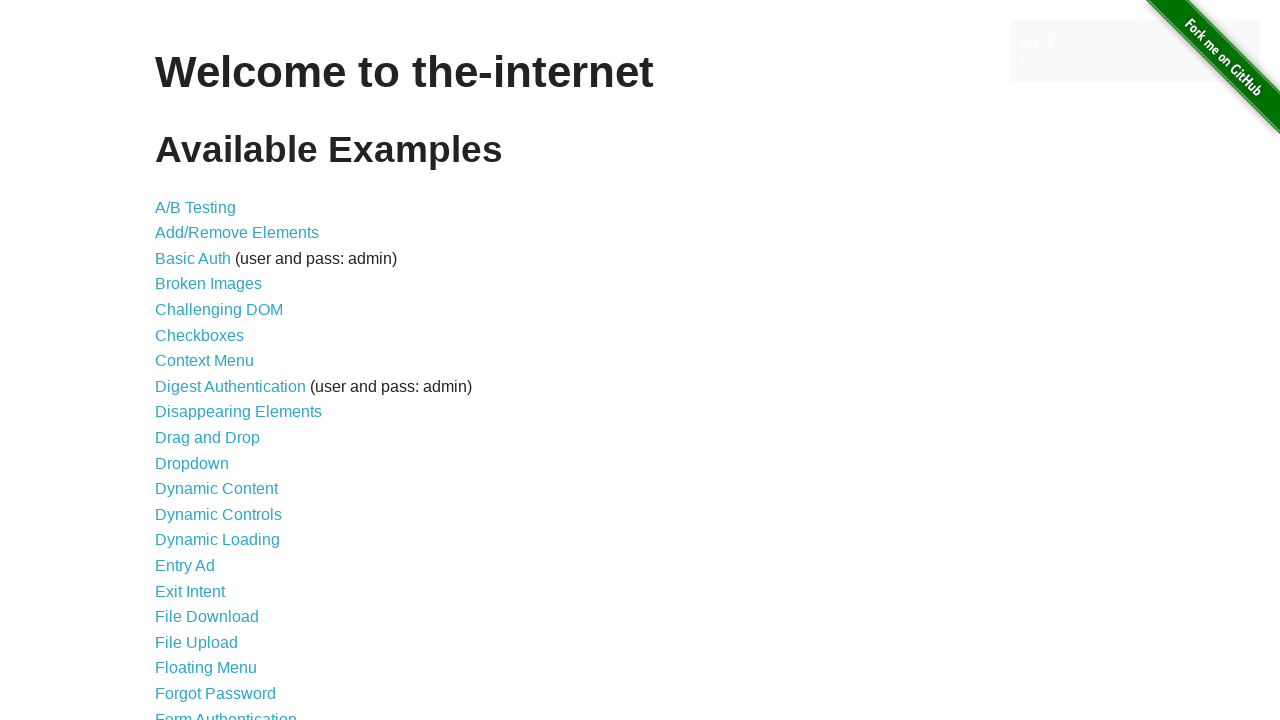

Growl notification appeared on the page
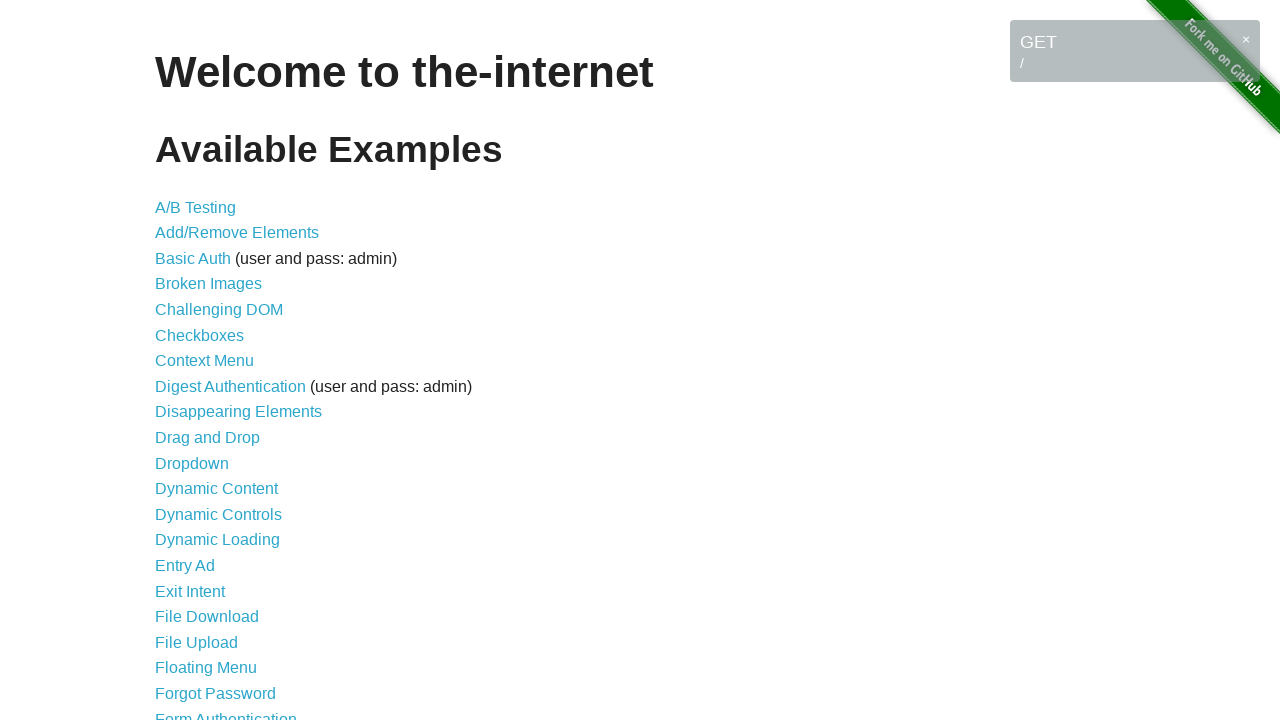

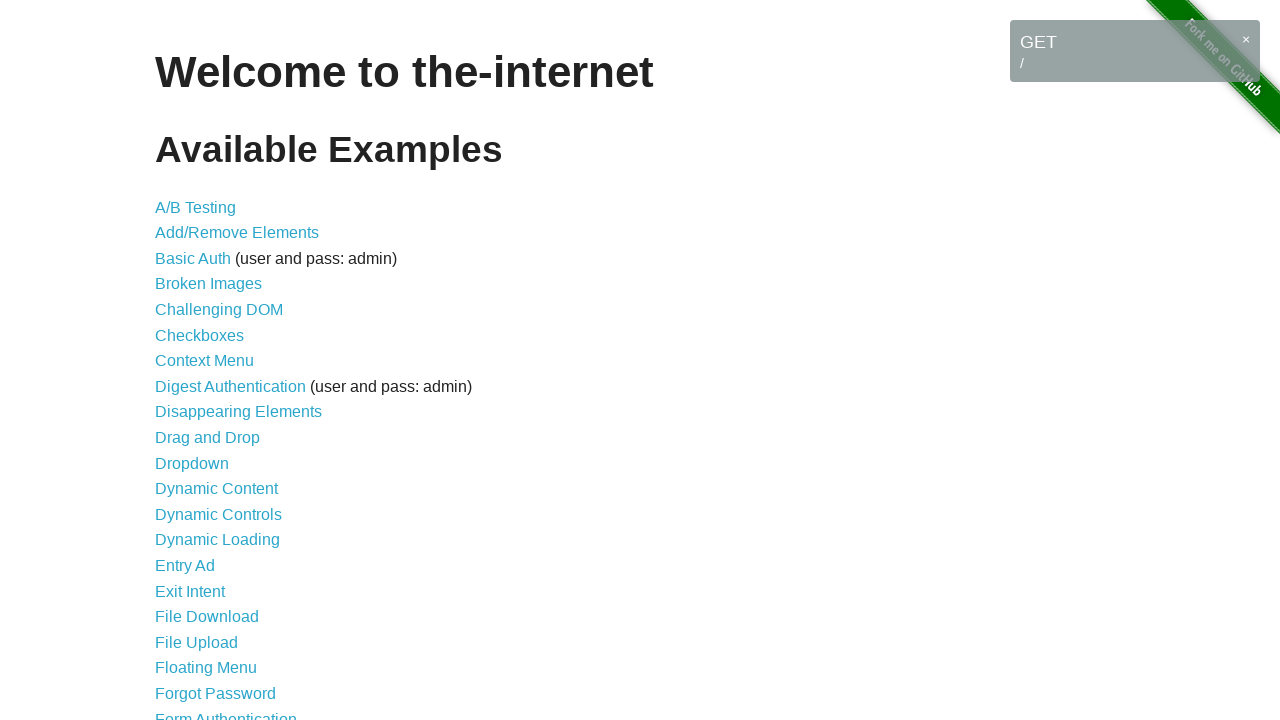